Automates playing a Minesweeper game by clicking on the game canvas to start, then repeatedly clicking on calculated safe squares based on game state analysis.

Starting URL: https://moses-ian.github.io/minesweeper-solver/

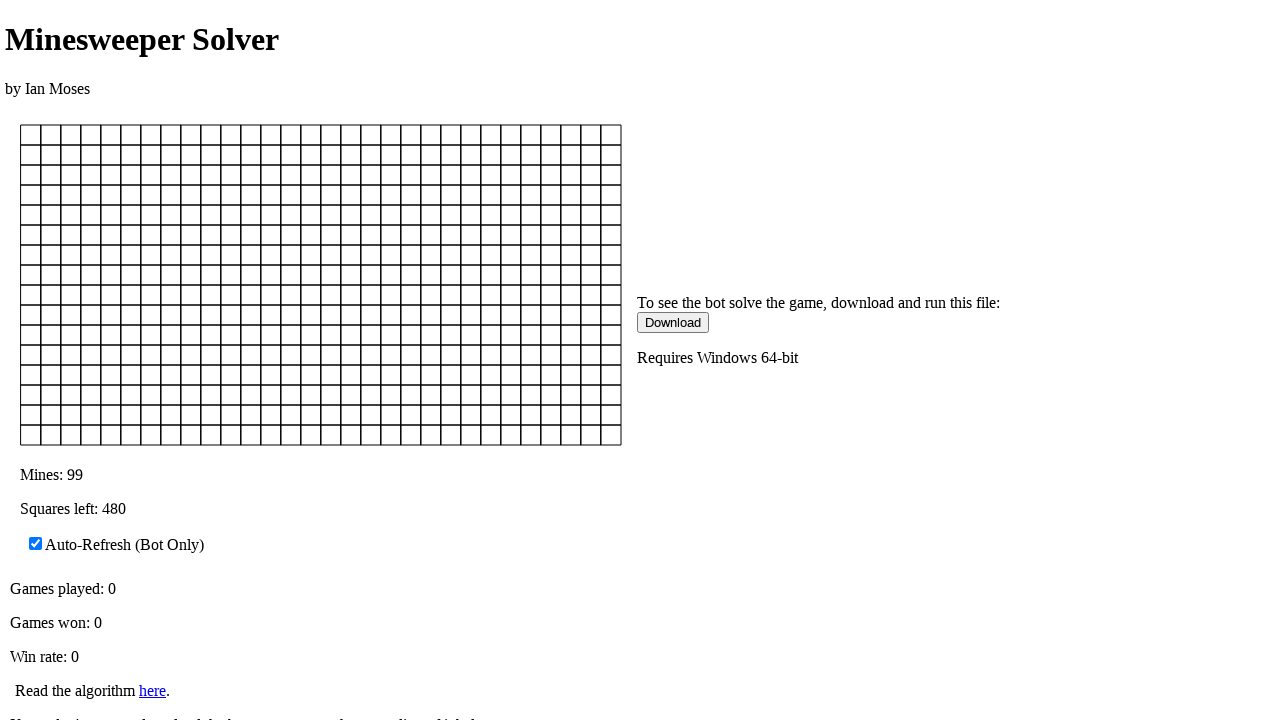

Located the game canvas element
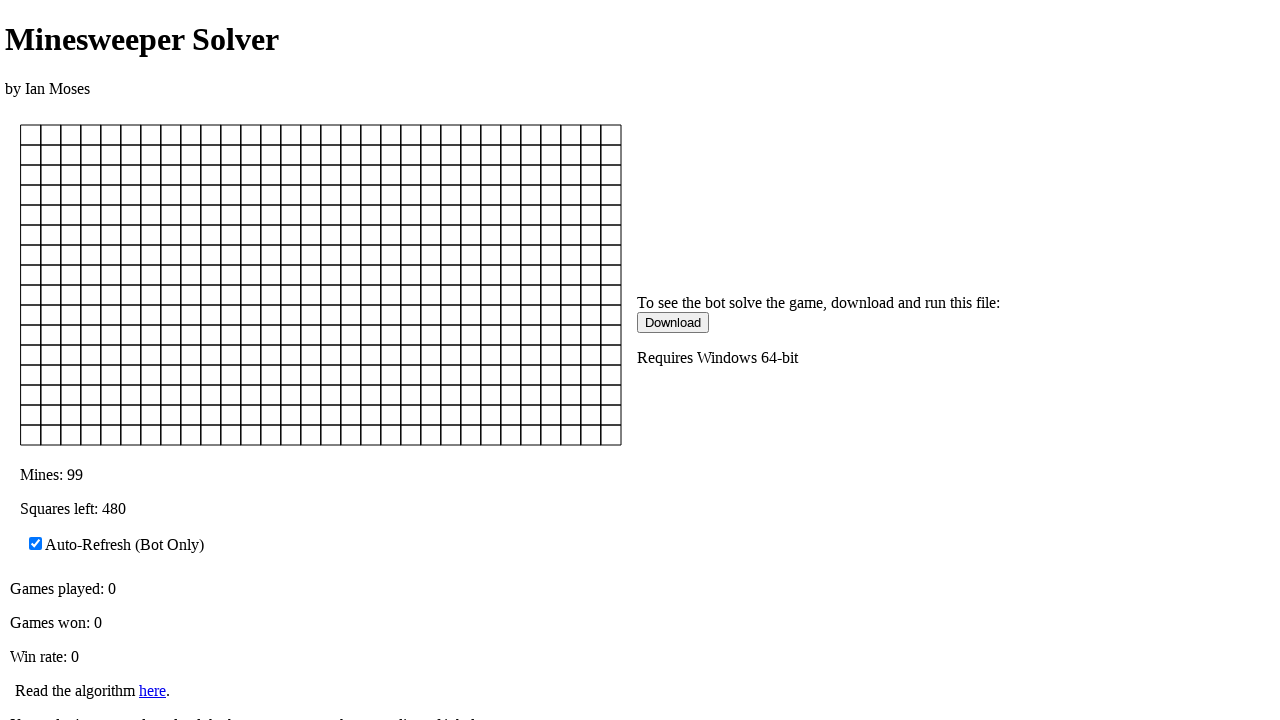

Canvas became visible
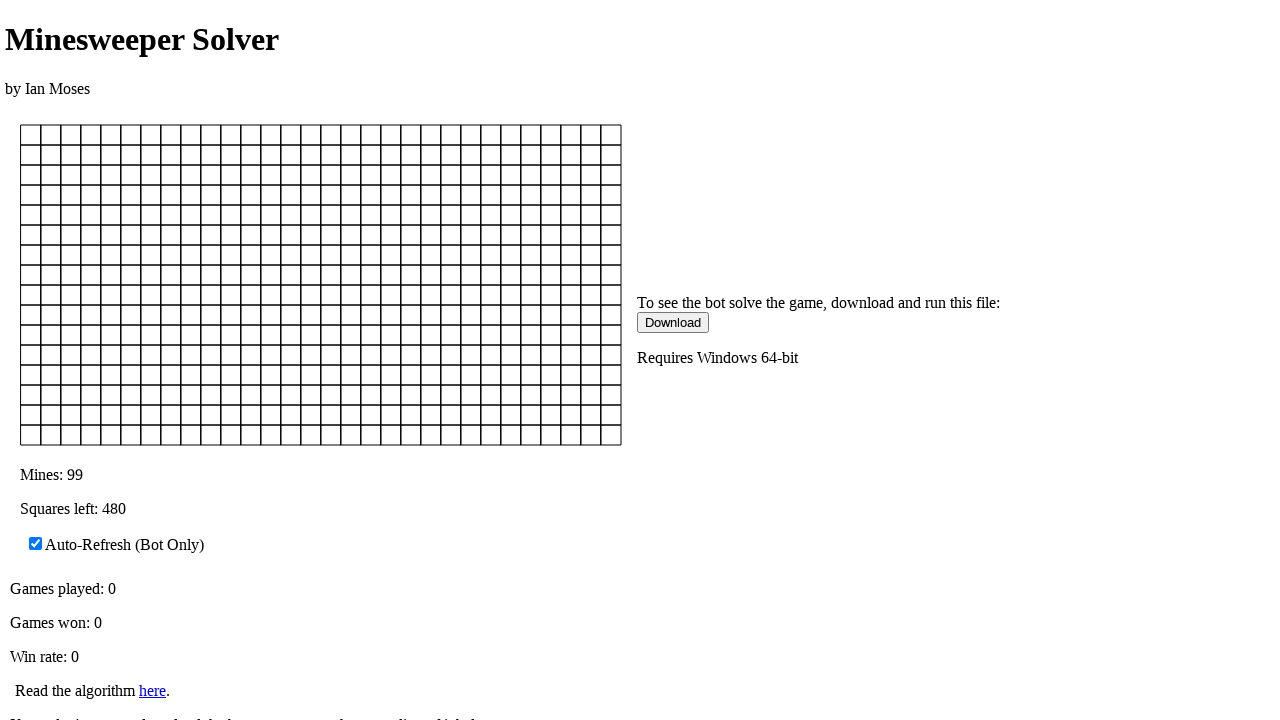

Clicked center of canvas to start the game at (321, 285) on #defaultCanvas0
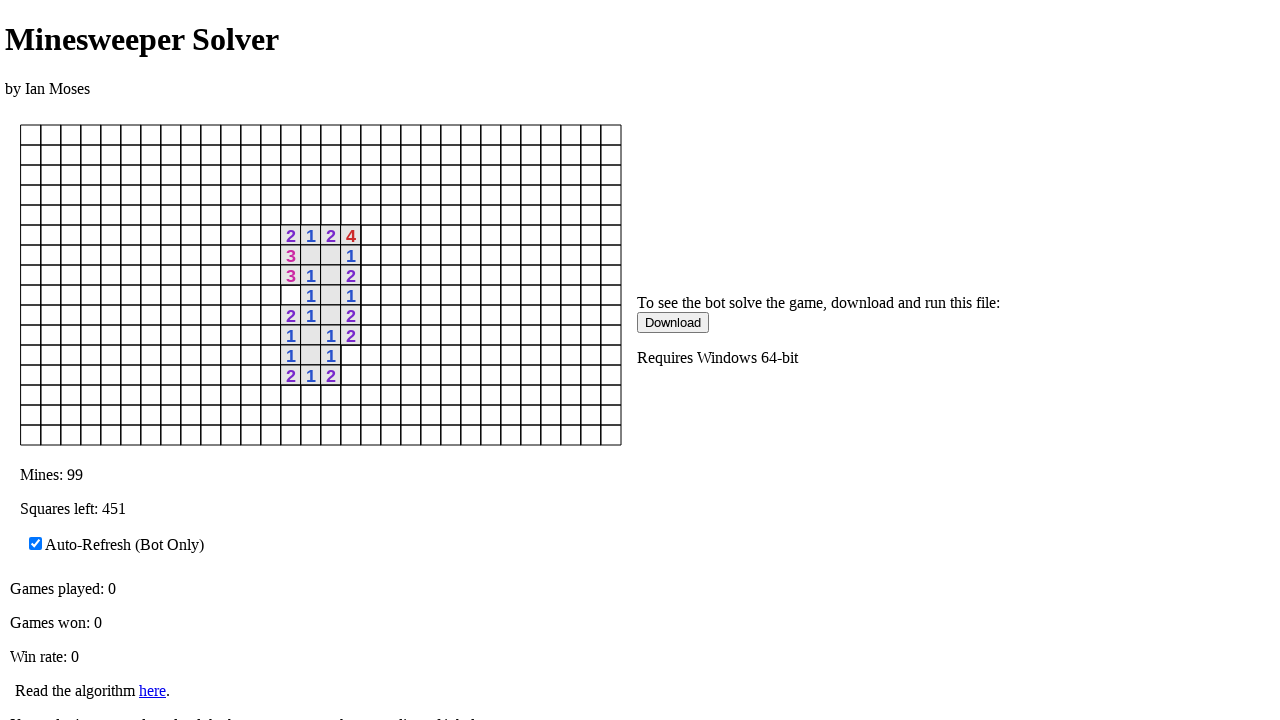

Waited 1 second for game initialization
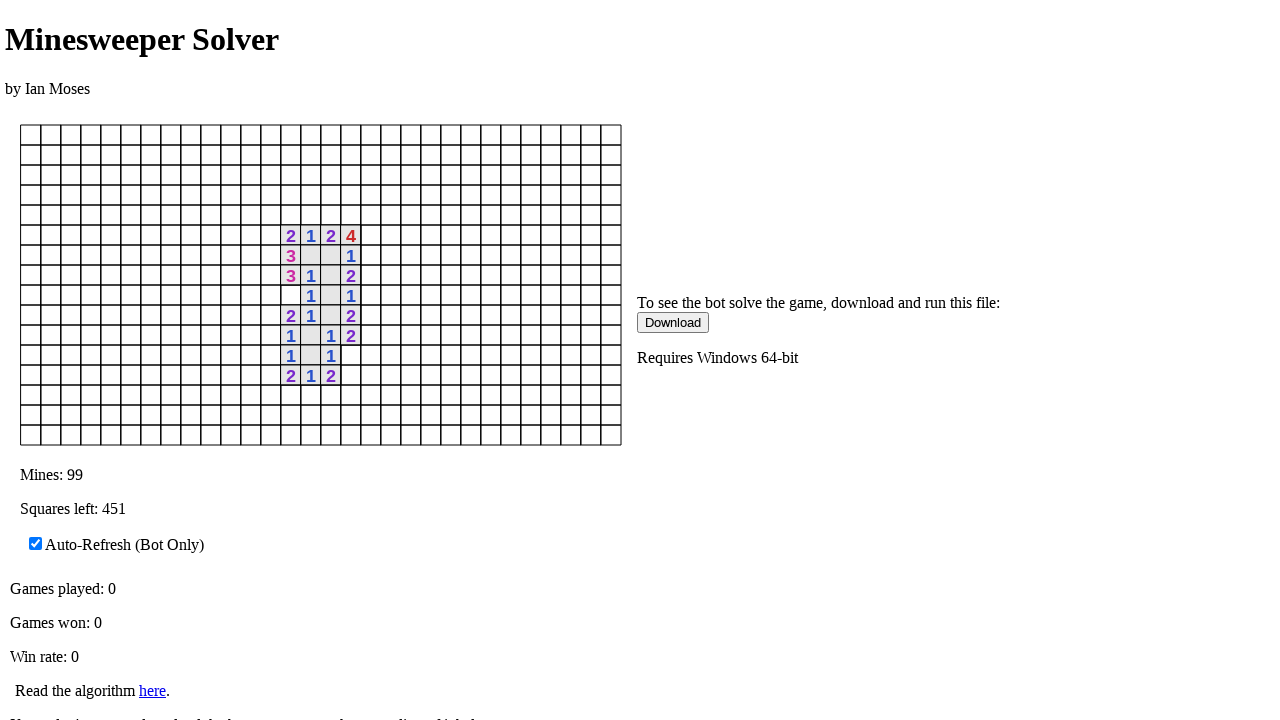

Clicked on canvas position (50, 50) at (70, 174) on #defaultCanvas0
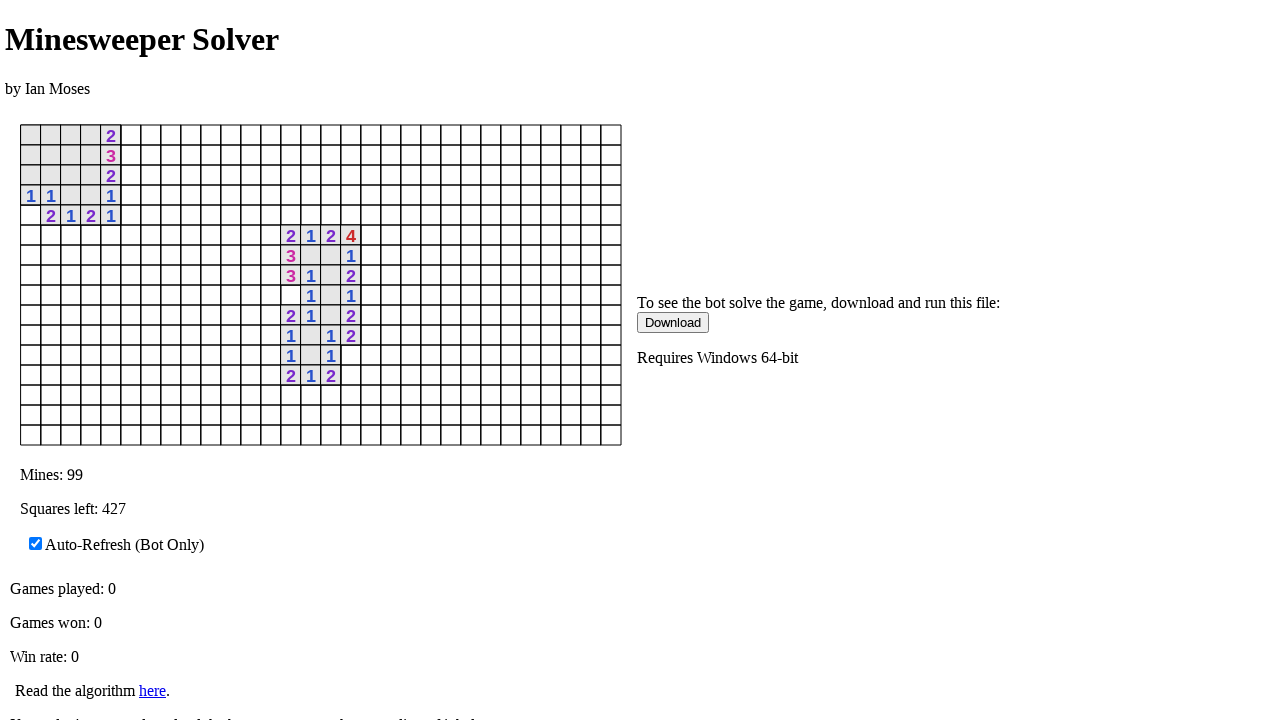

Waited 500ms for game response
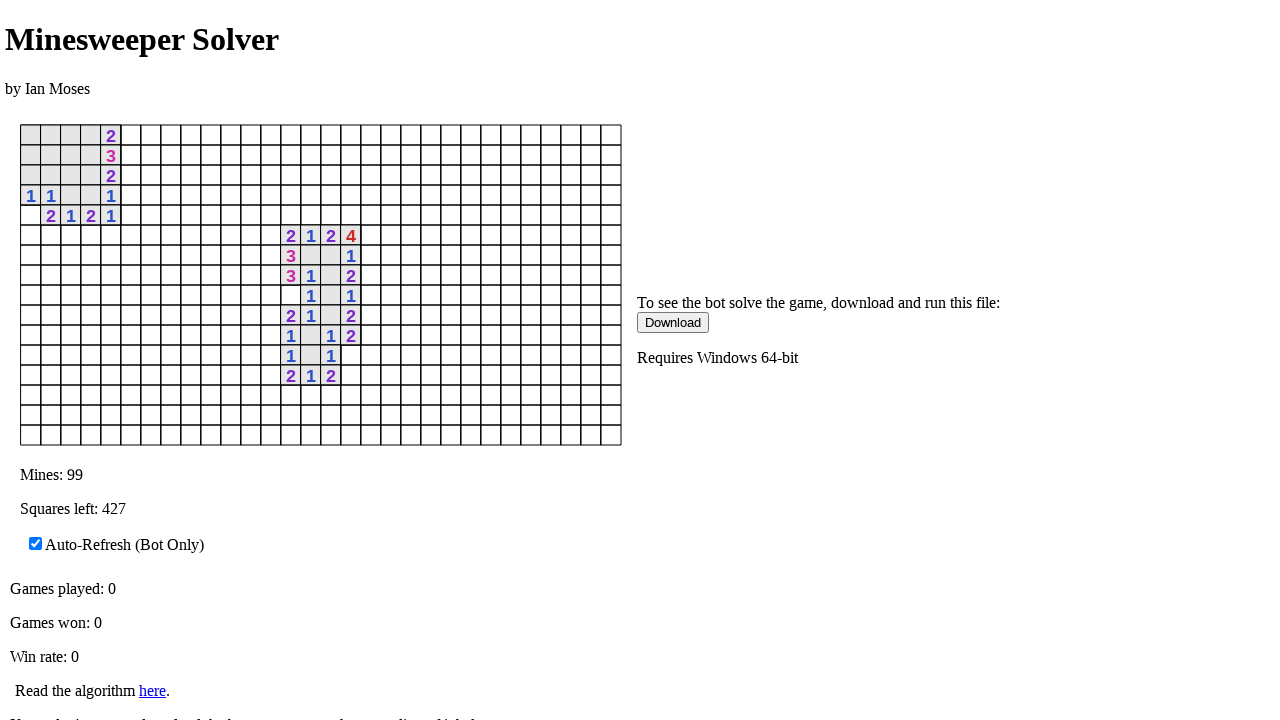

Clicked on canvas position (150, 70) at (170, 194) on #defaultCanvas0
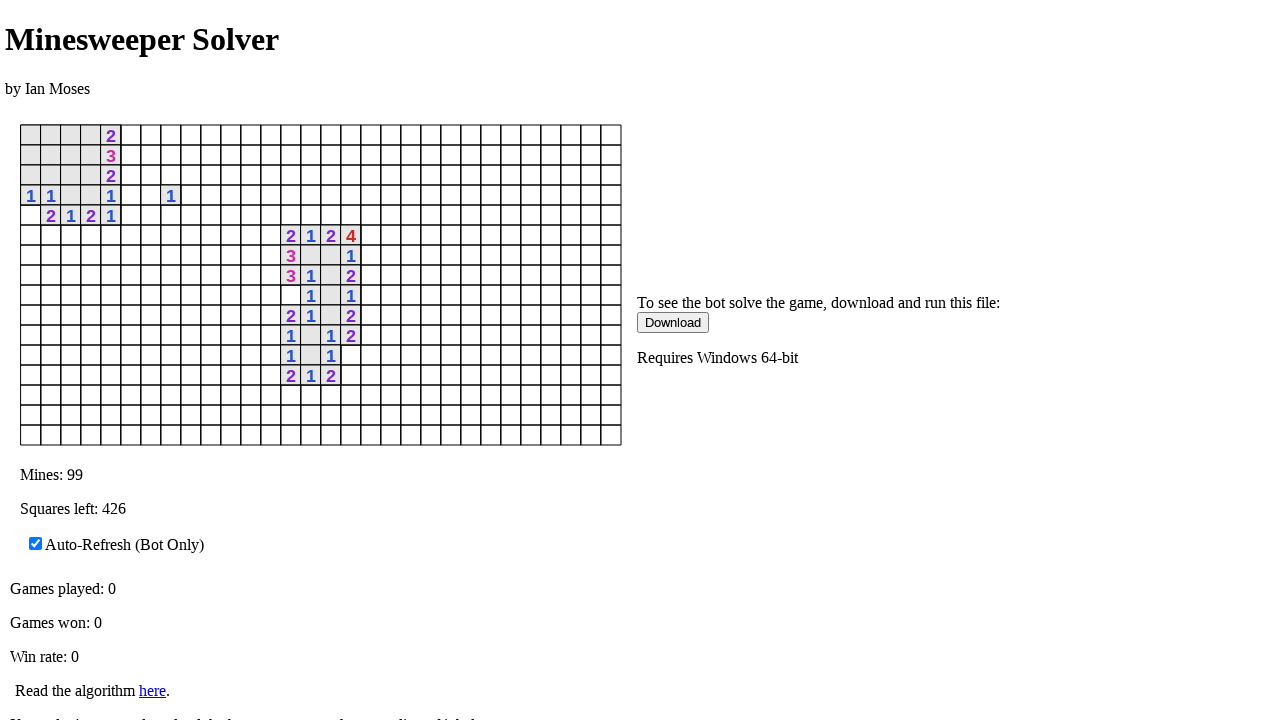

Waited 500ms for game response
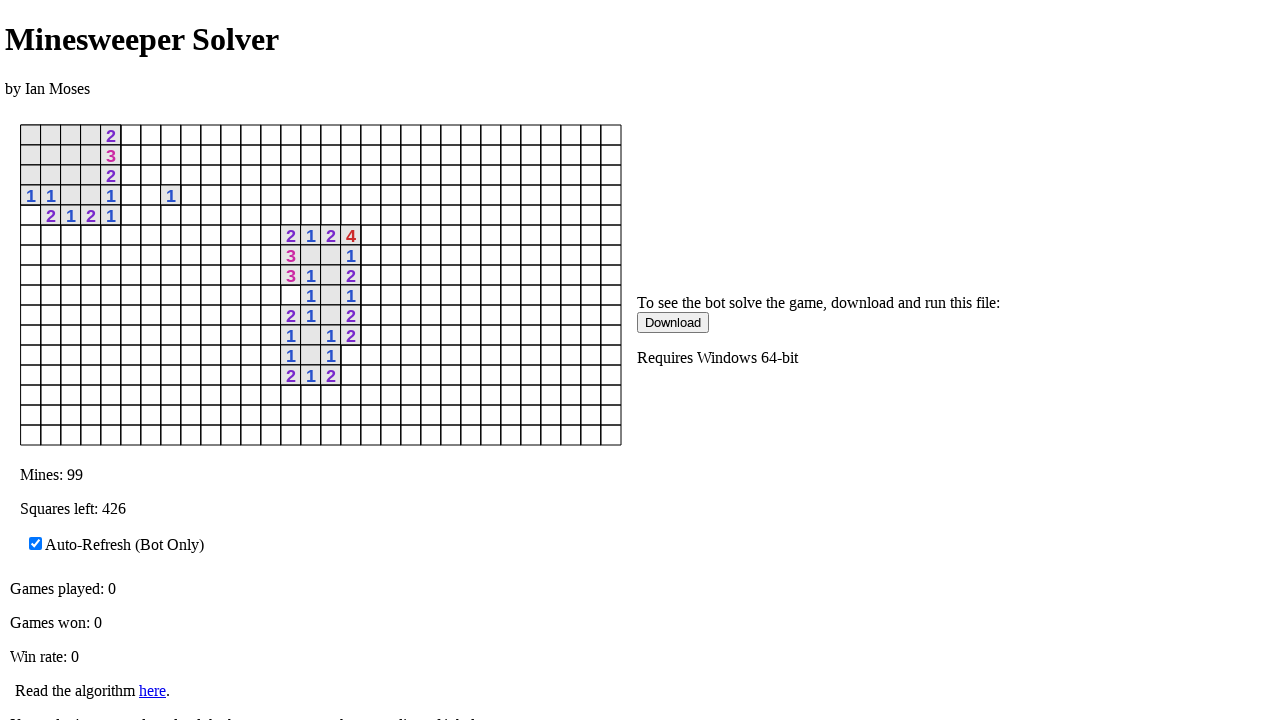

Clicked on canvas position (250, 90) at (270, 214) on #defaultCanvas0
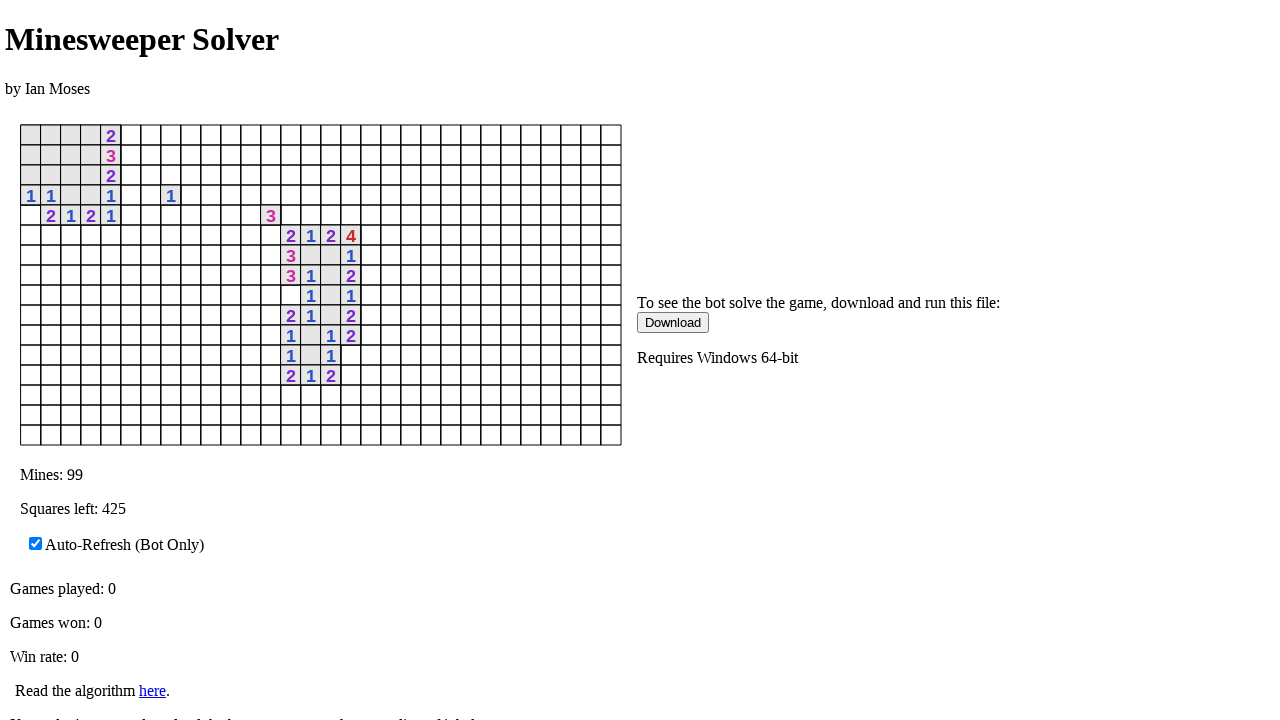

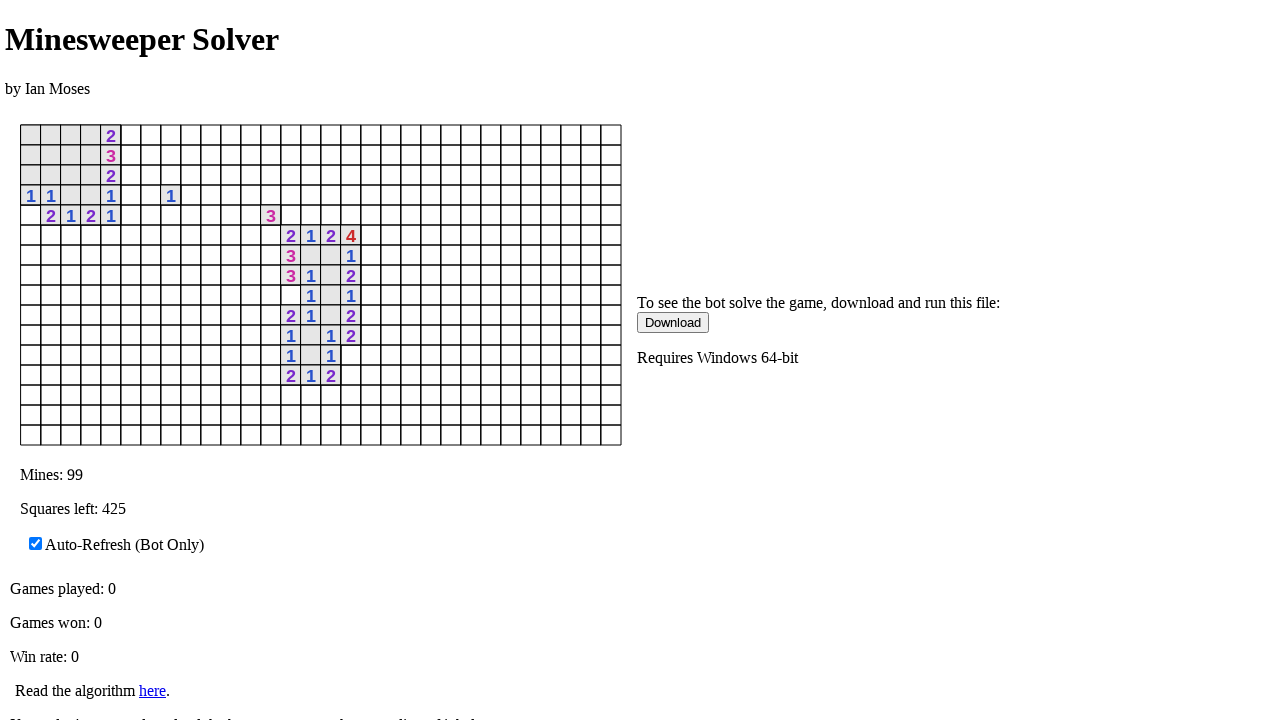